Tests drag and drop functionality on jQuery UI demo page by dragging an element into a droppable area

Starting URL: https://jqueryui.com/droppable/

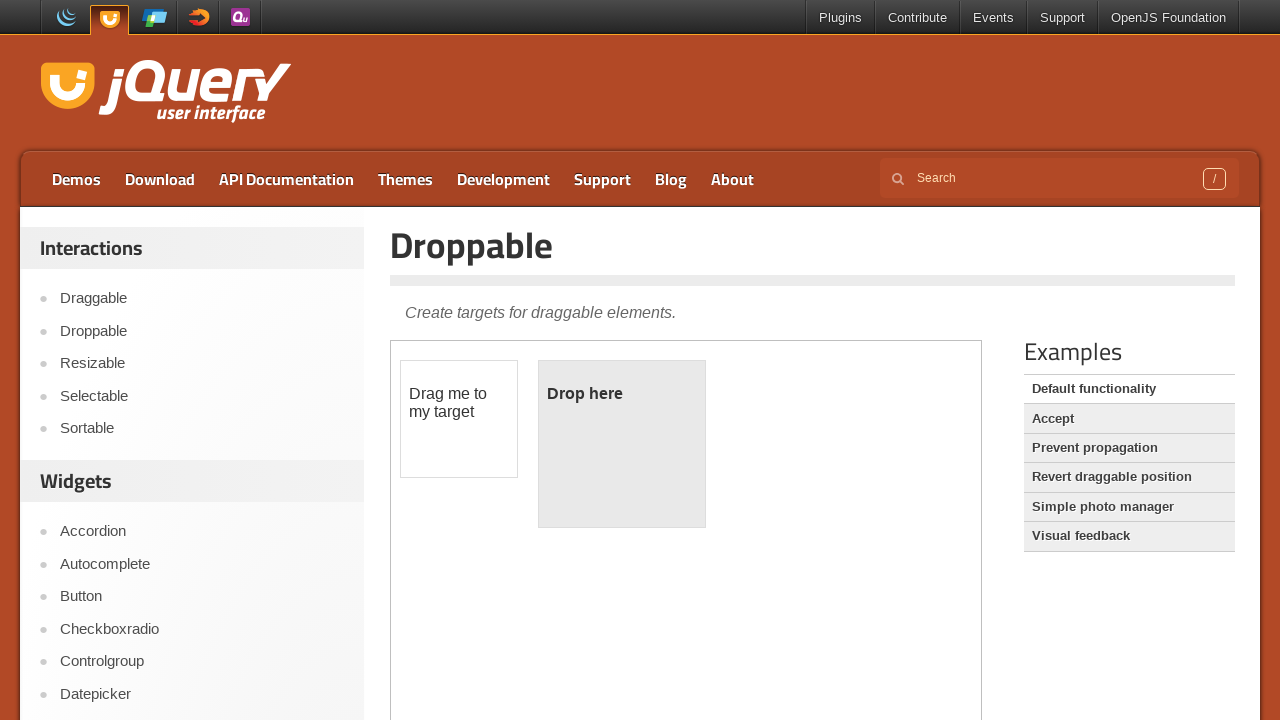

Located iframe containing draggable and droppable elements
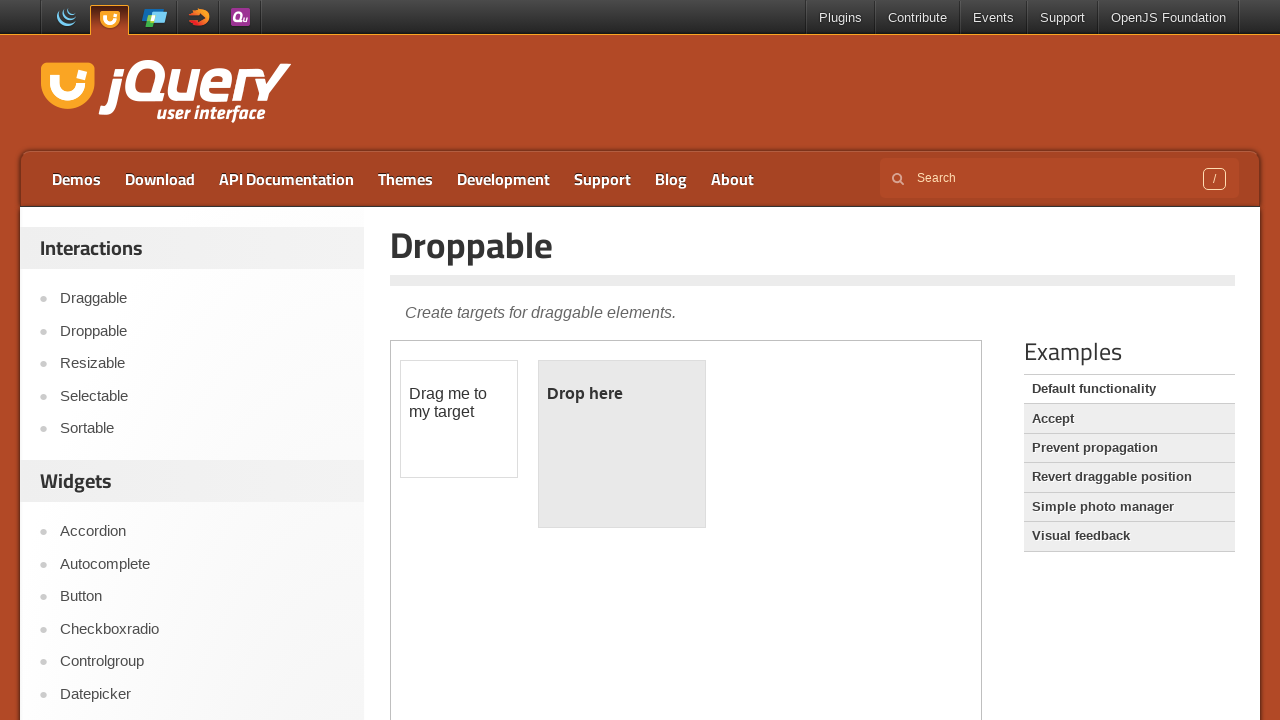

Waited 1 second for iframe to fully load
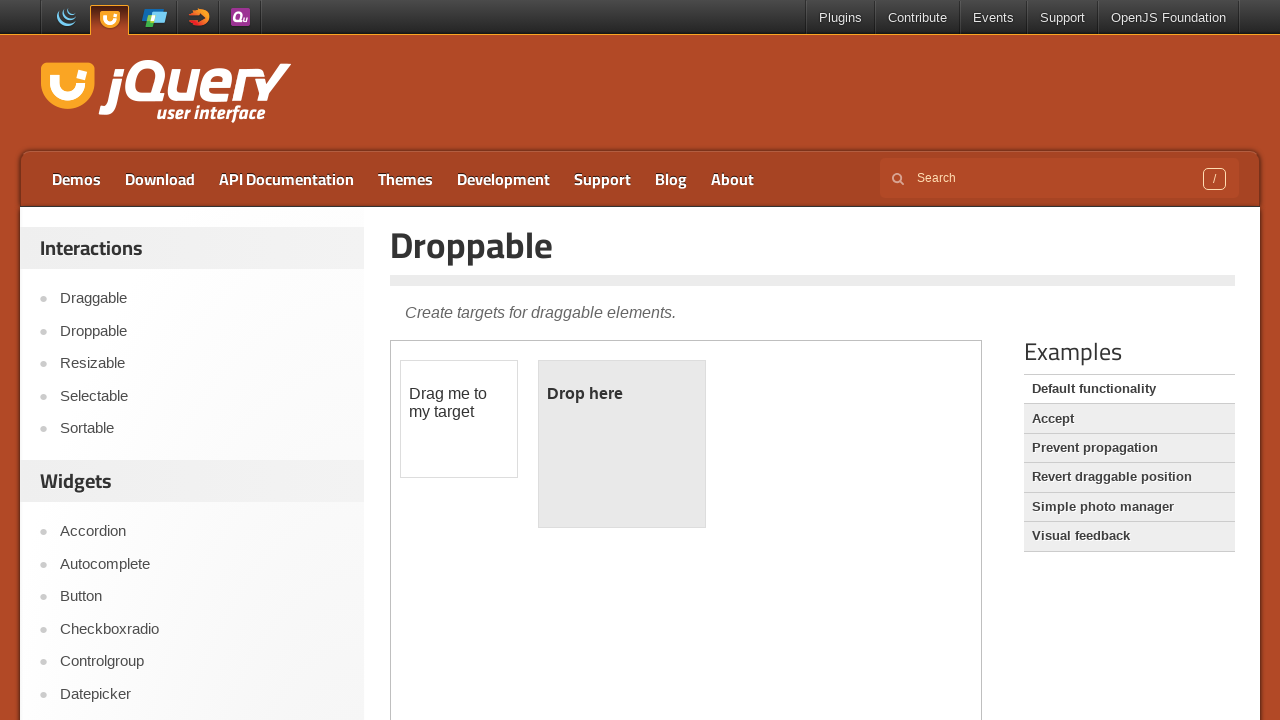

Located draggable element with id 'draggable'
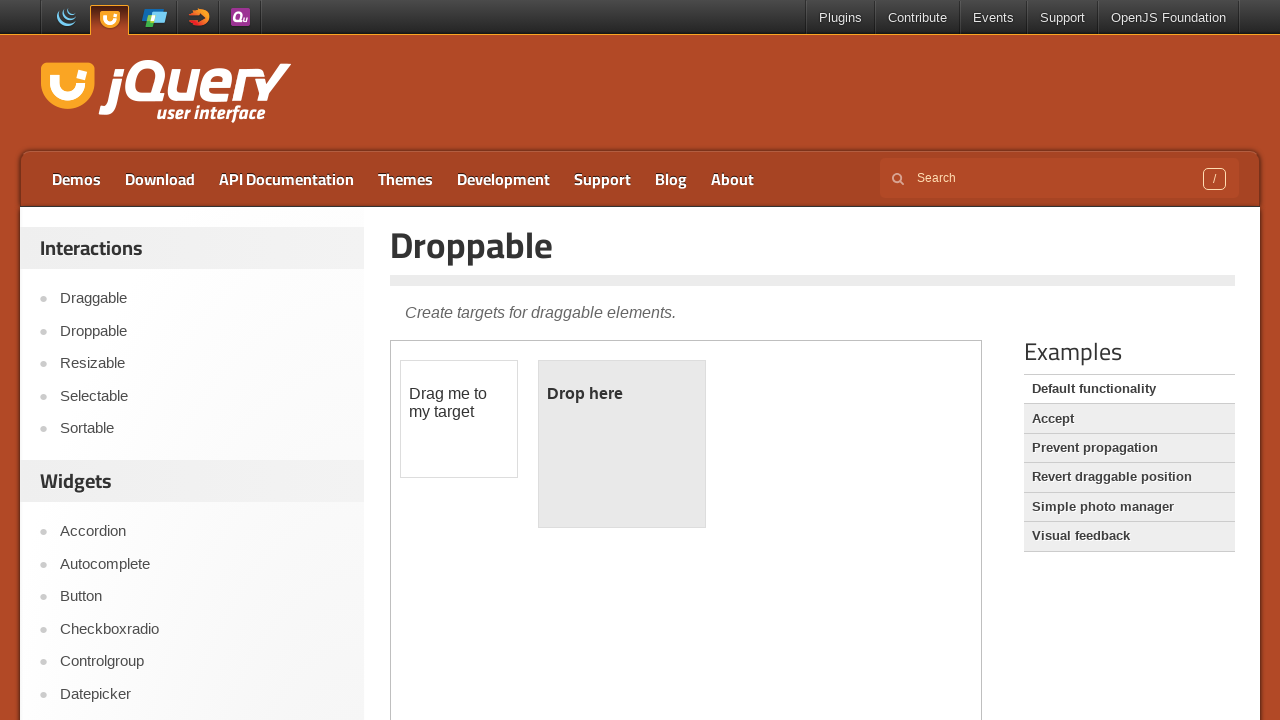

Located droppable element with id 'droppable'
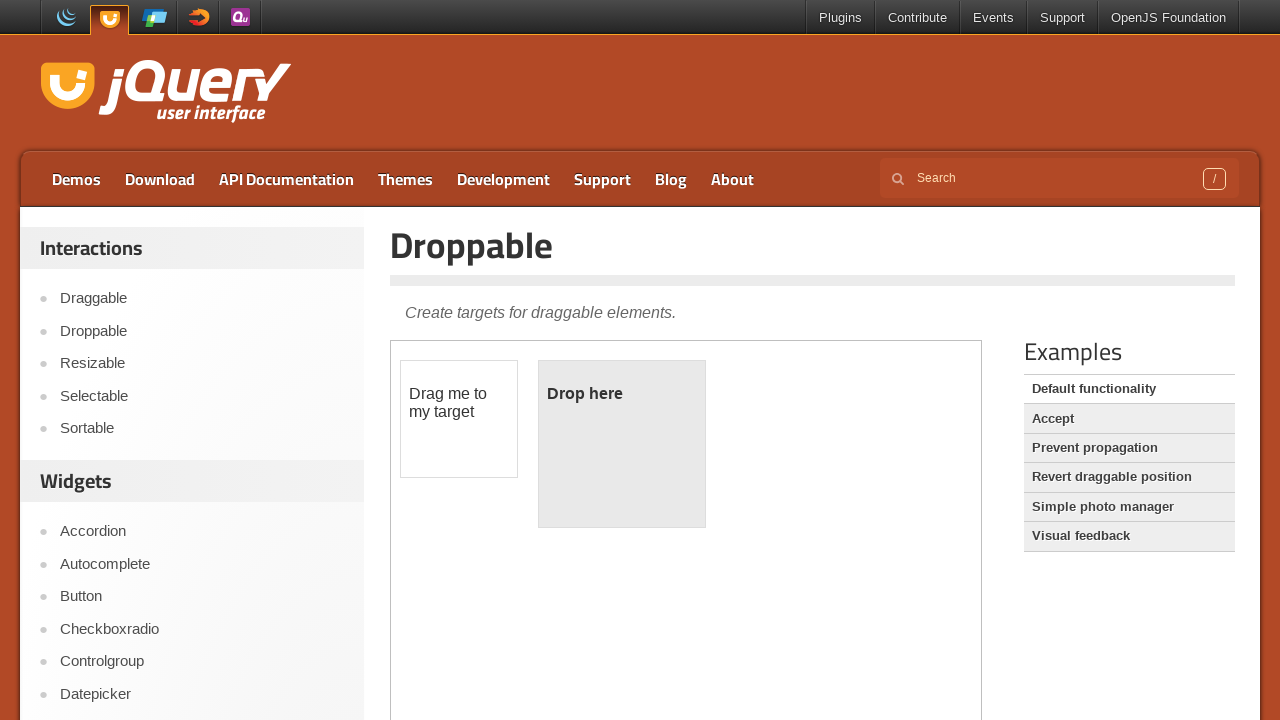

Dragged draggable element into droppable area at (622, 444)
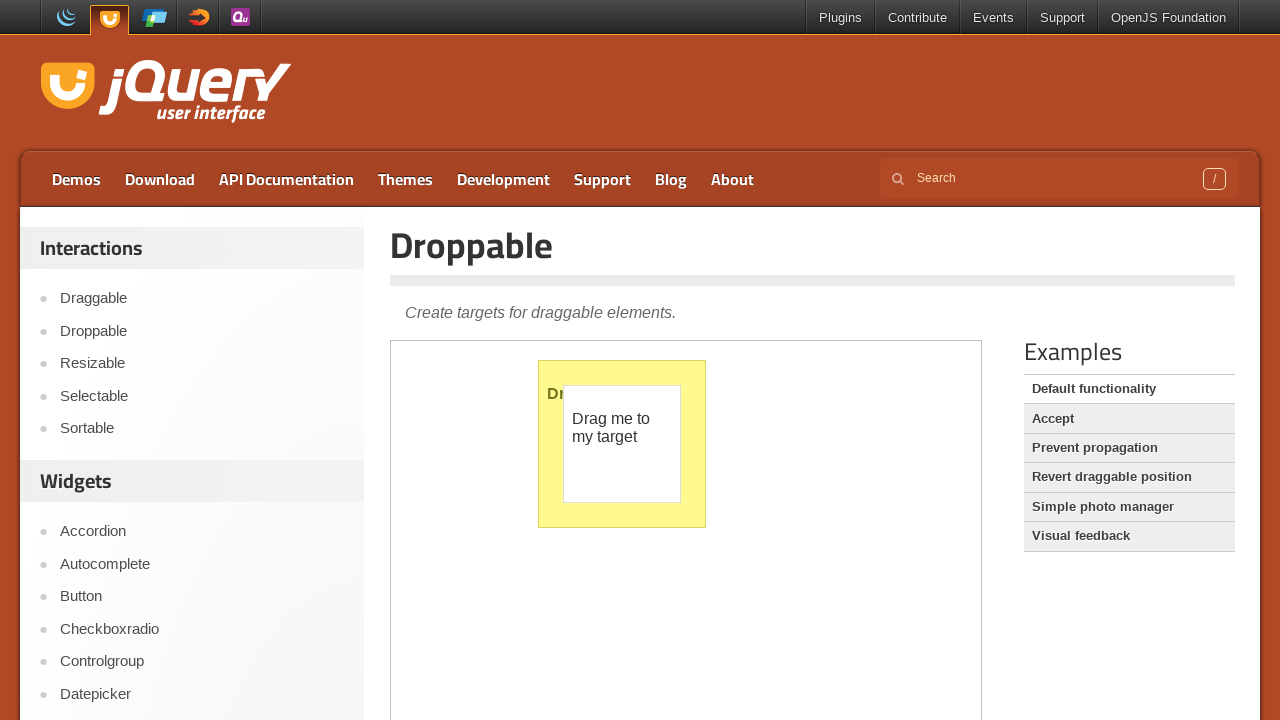

Waited 1 second to observe drag and drop result
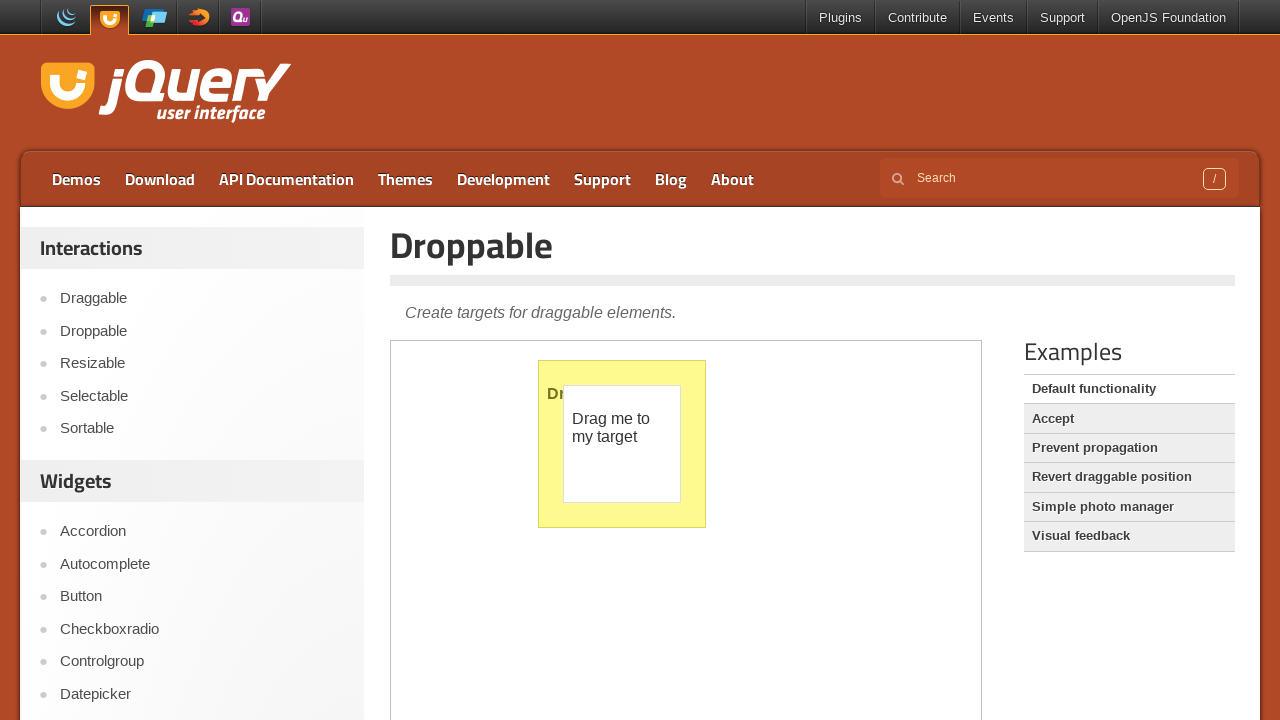

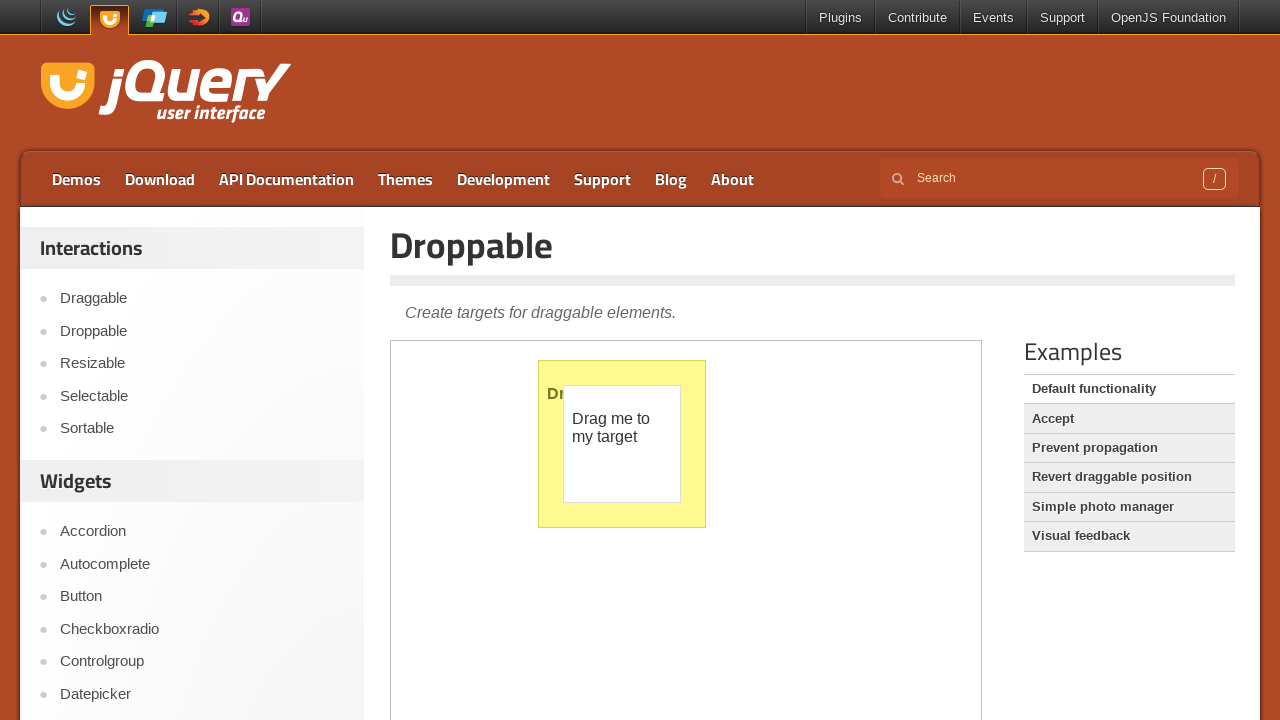